Tests browser tab handling by clicking a link that opens a new tab, switching to the new tab, verifying it opened, closing it, and switching back to the parent window.

Starting URL: https://rahulshettyacademy.com/AutomationPractice/

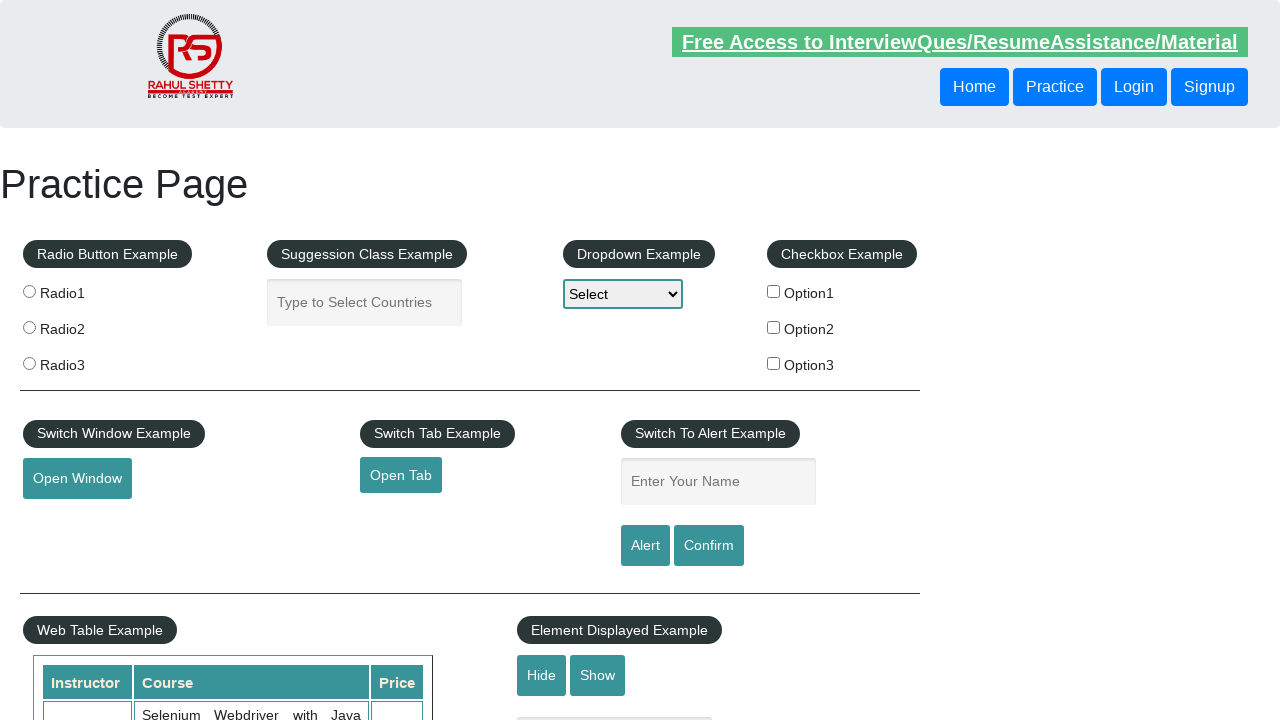

Stored reference to original page
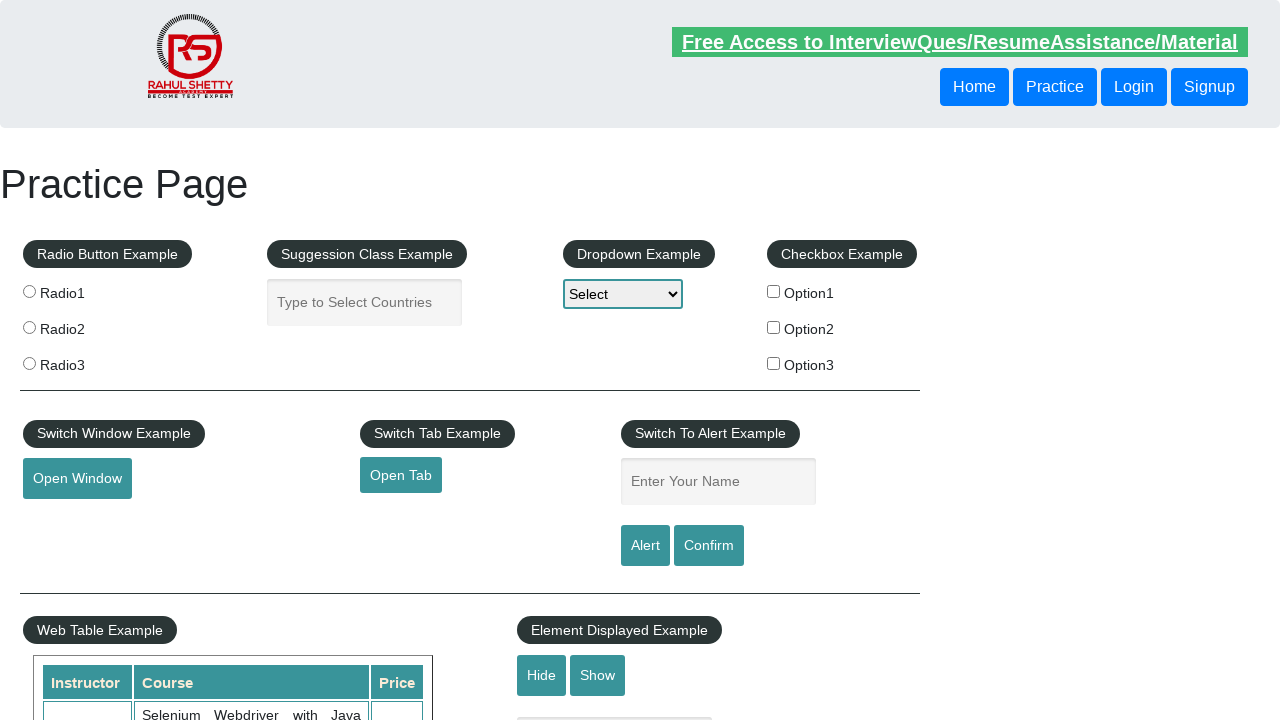

Clicked 'Open Tab' link to open a new tab at (401, 475) on #opentab
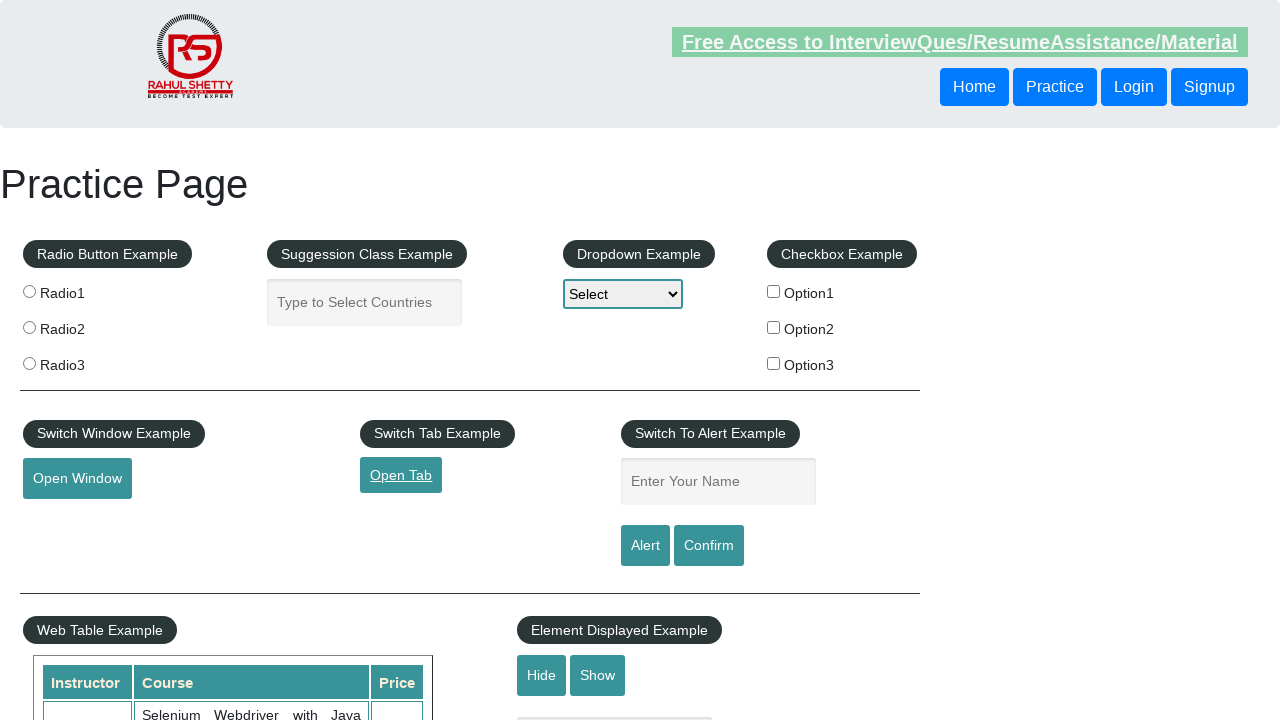

Captured new tab page object
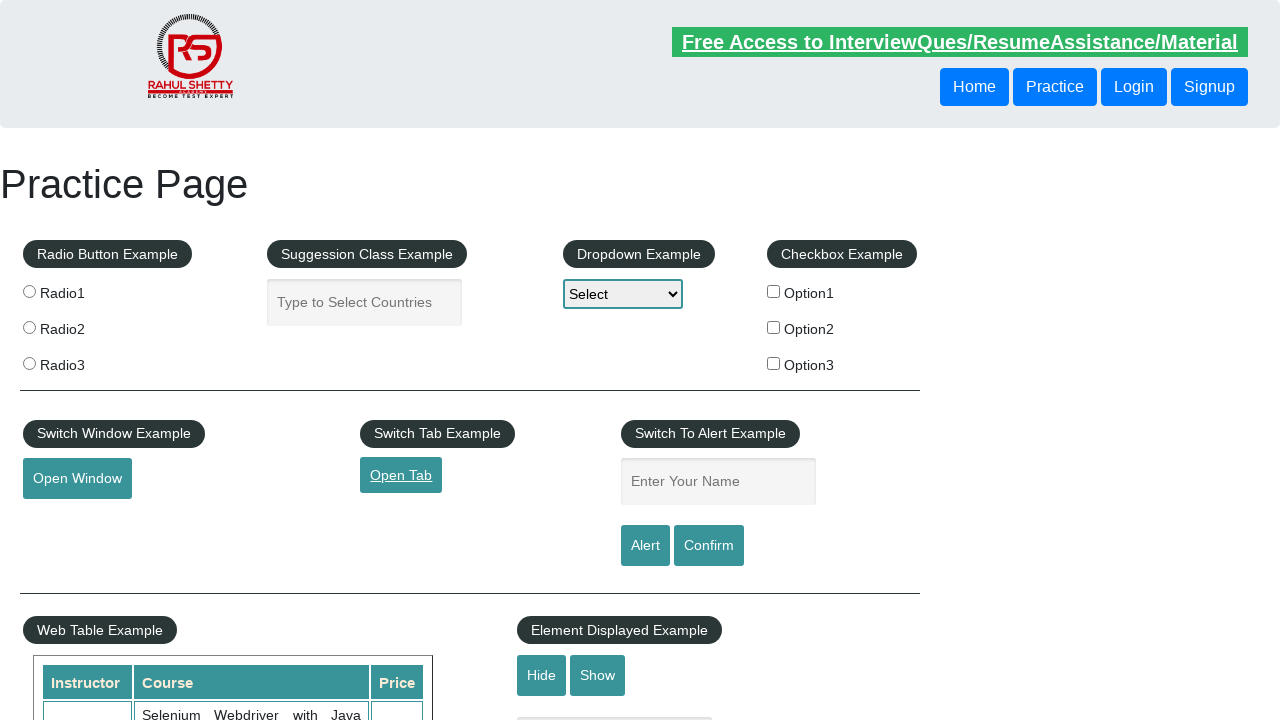

New tab finished loading
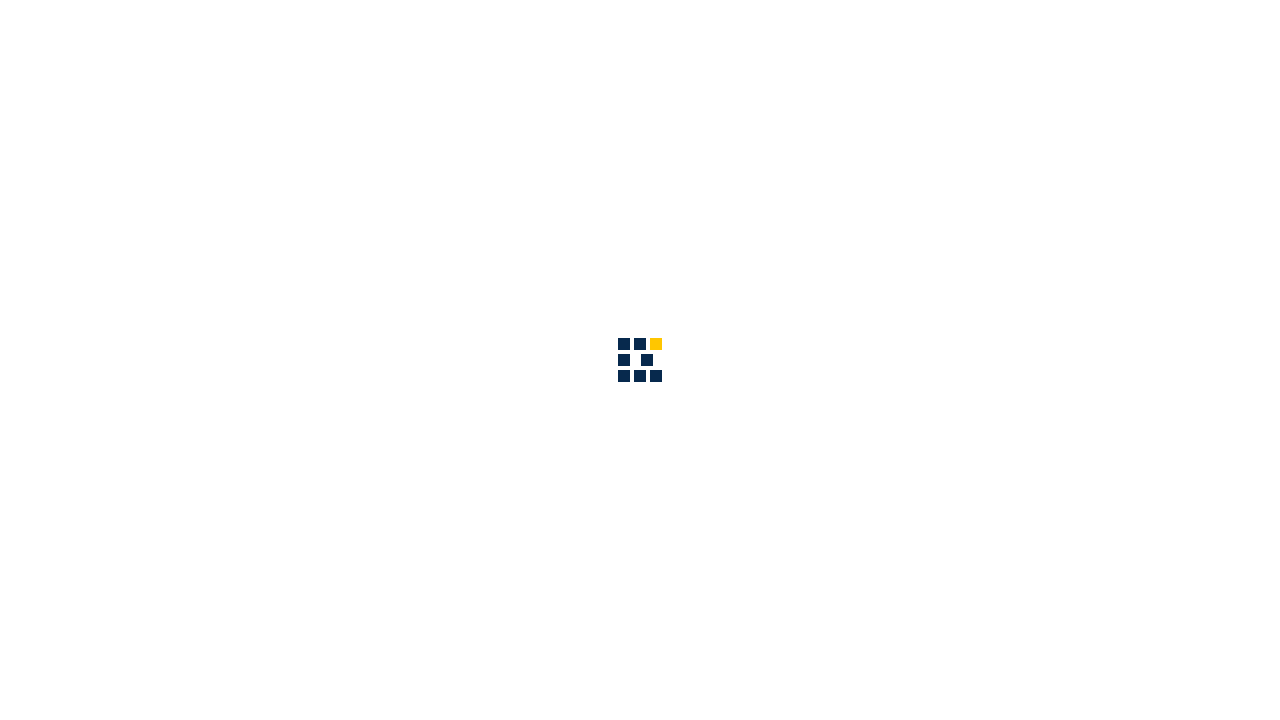

Verified new tab opened with title: 'QAClick Academy - A Testing Academy to Learn, Earn and Shine'
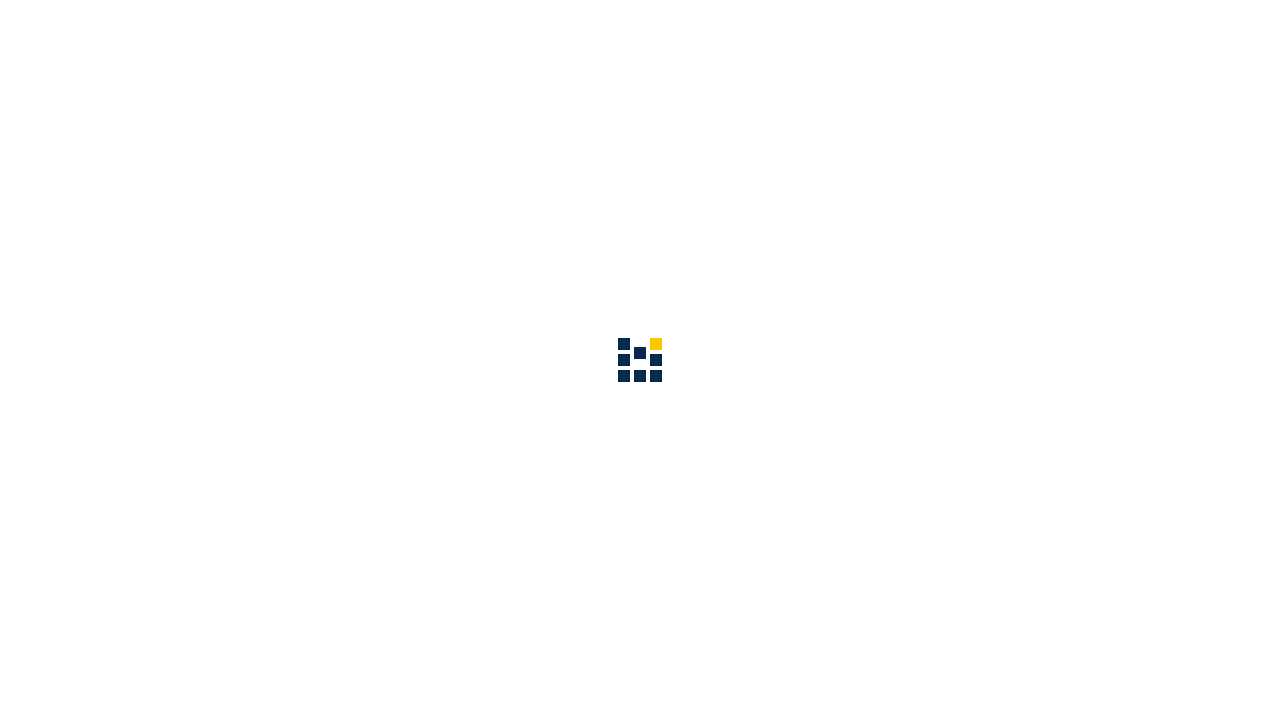

Closed the new tab
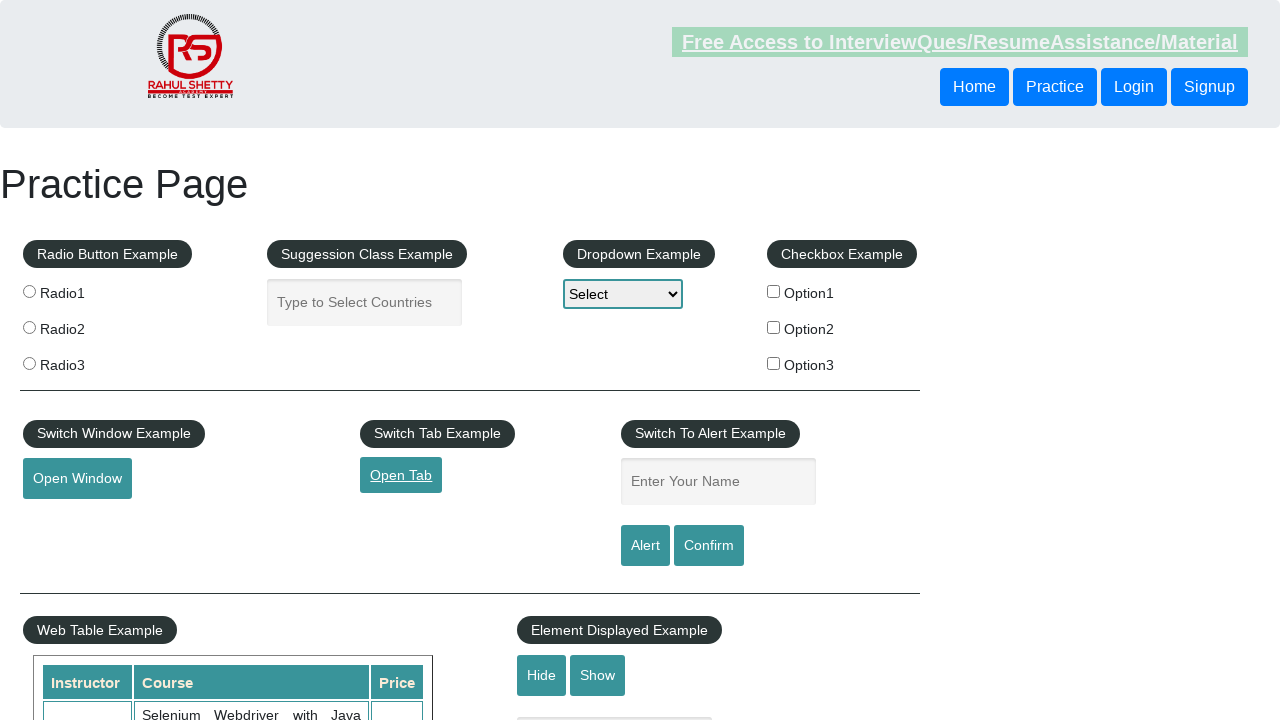

Switched back to original page/tab
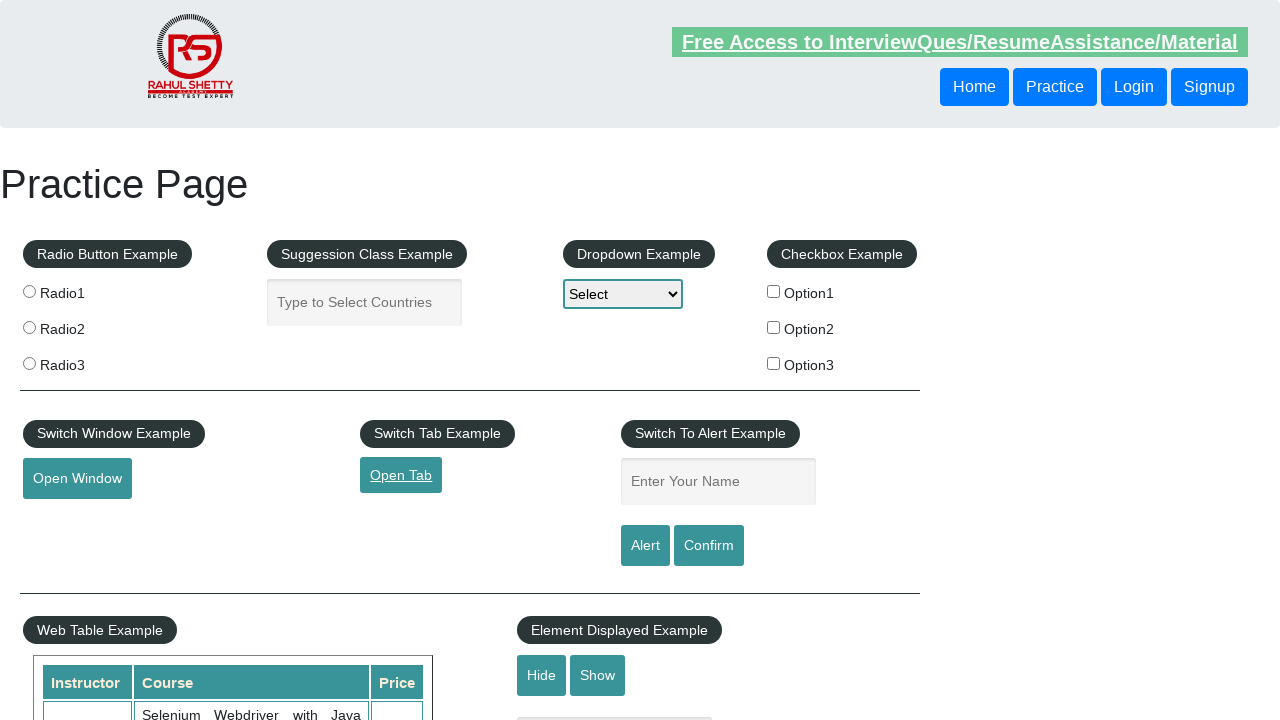

Verified original tab is accessible with title: 'Practice Page'
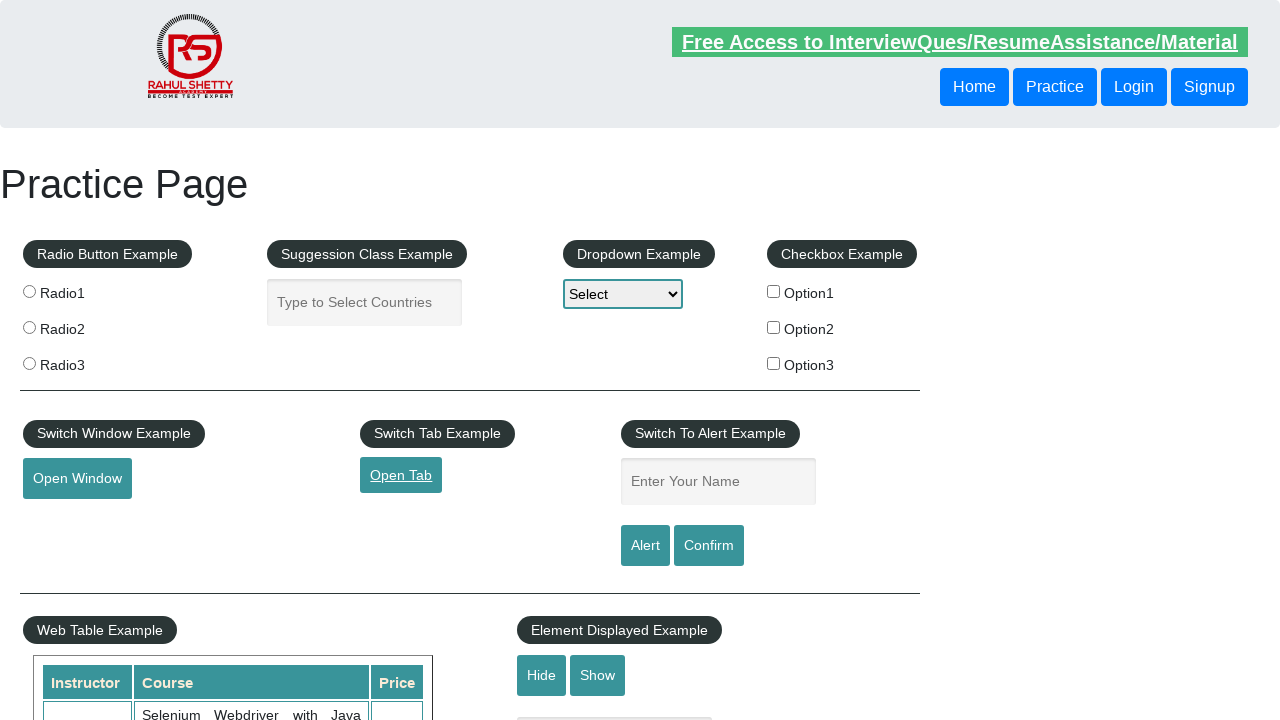

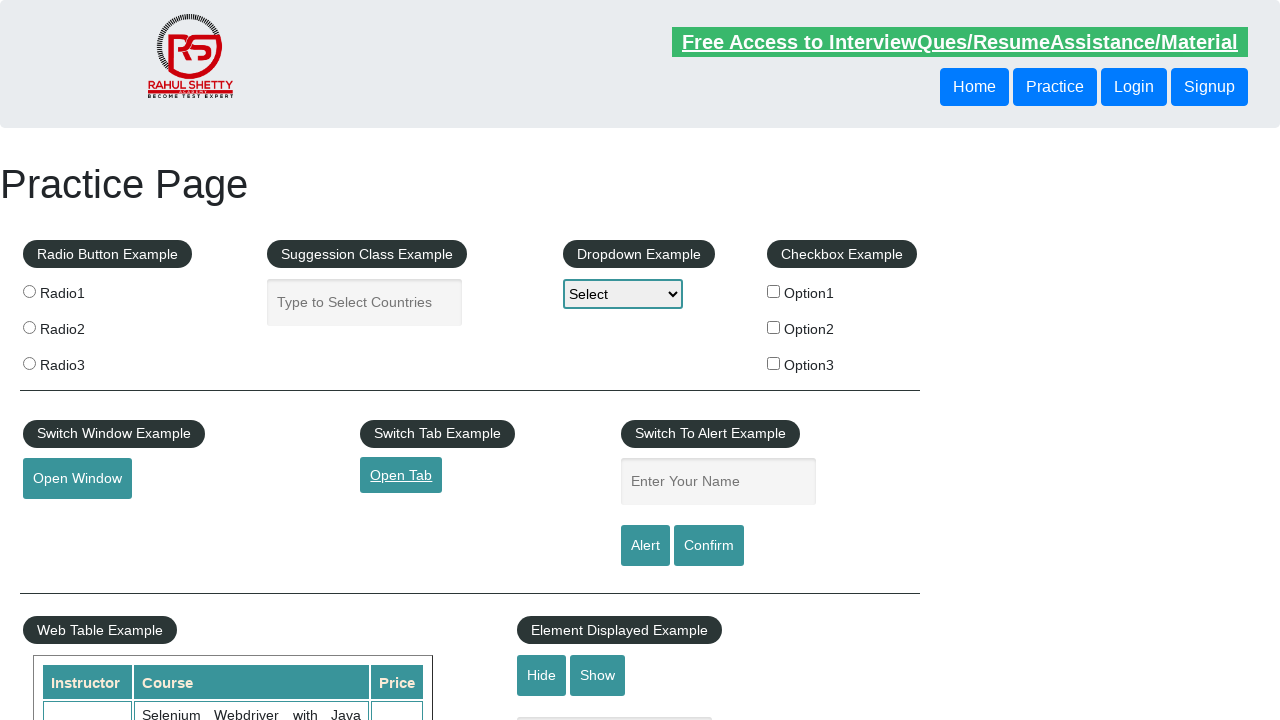